Verifies that the hobbies inputs are checkbox type elements

Starting URL: https://demoqa.com/automation-practice-form

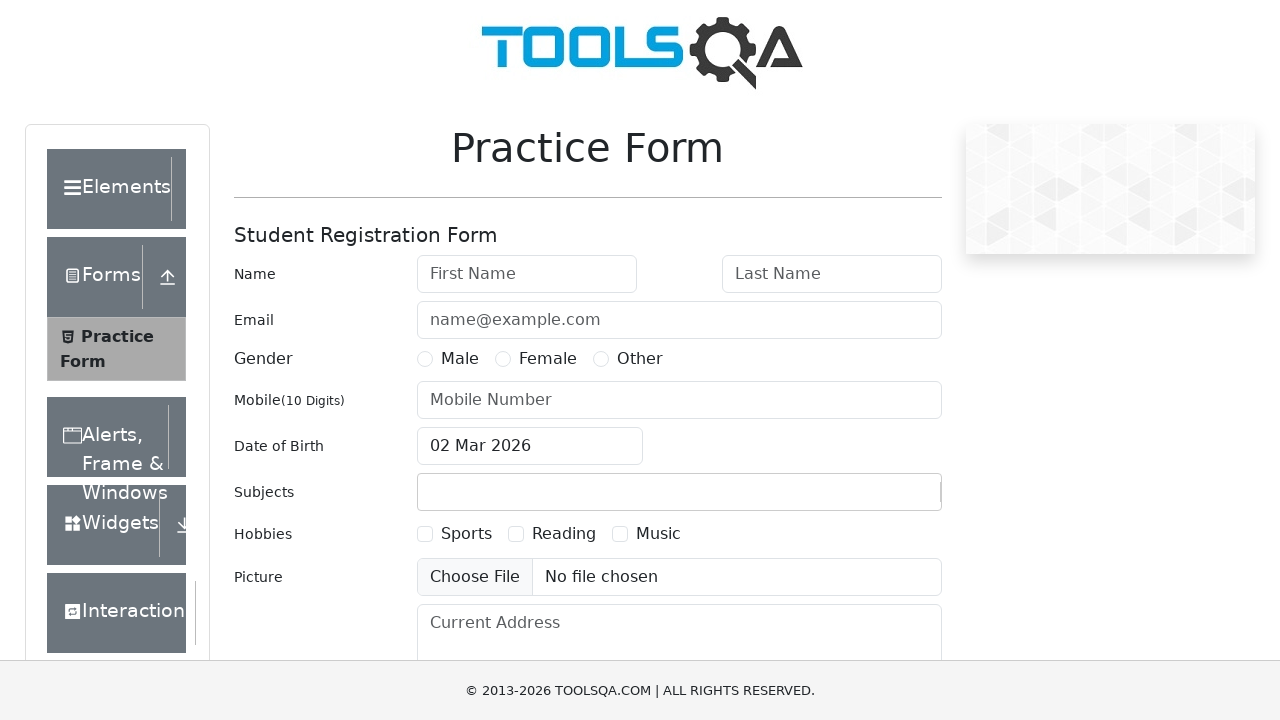

Navigated to automation practice form page
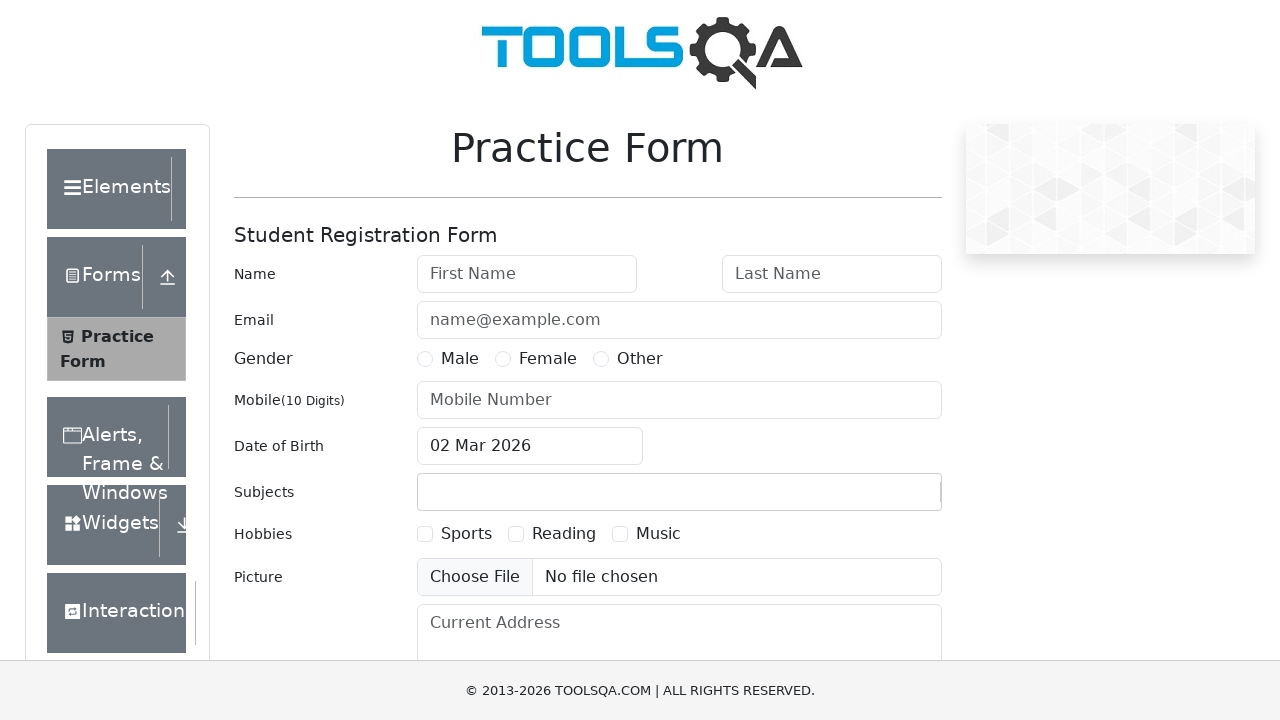

Located hobbies checkbox 1 element
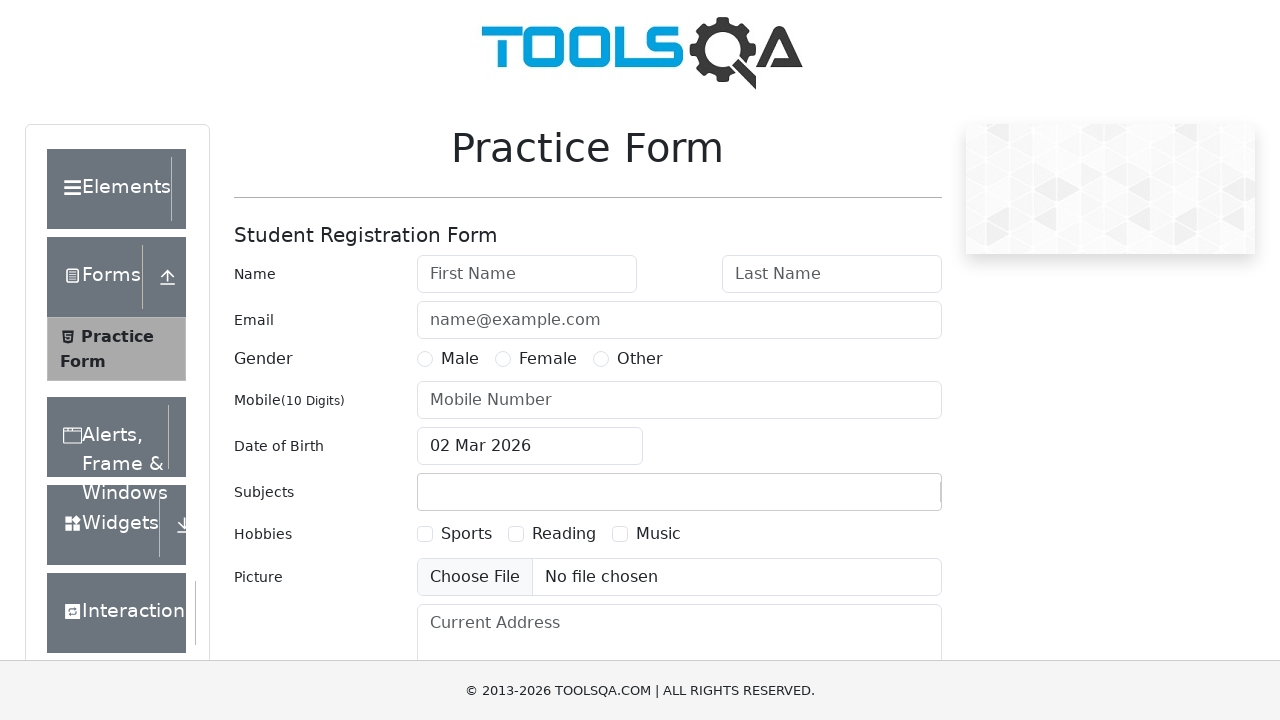

Located hobbies checkbox 2 element
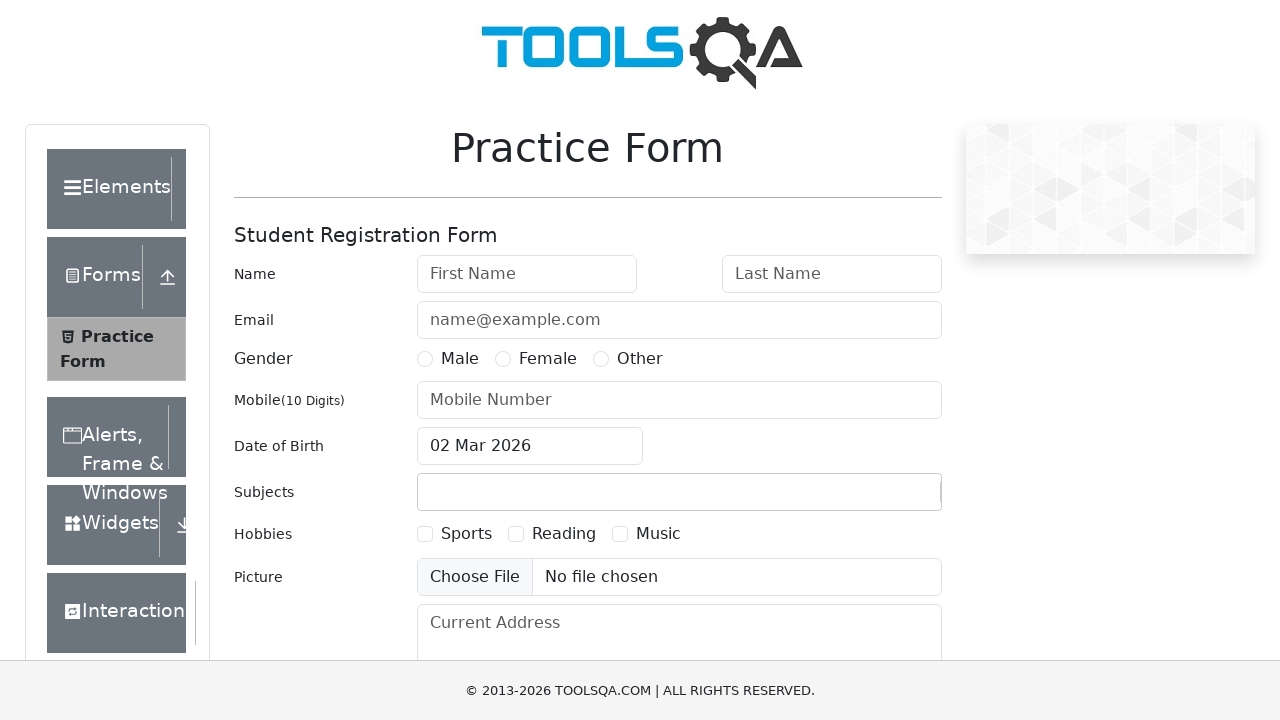

Located hobbies checkbox 3 element
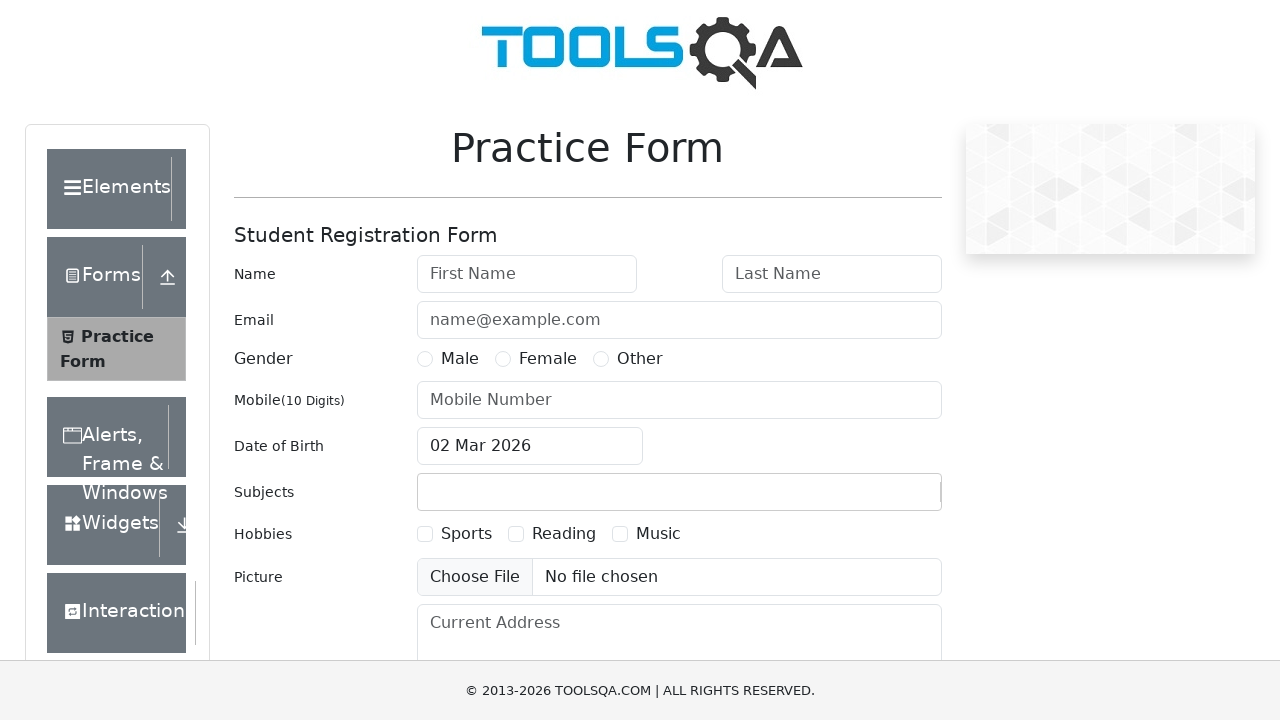

Verified hobbies checkbox 1 has type='checkbox'
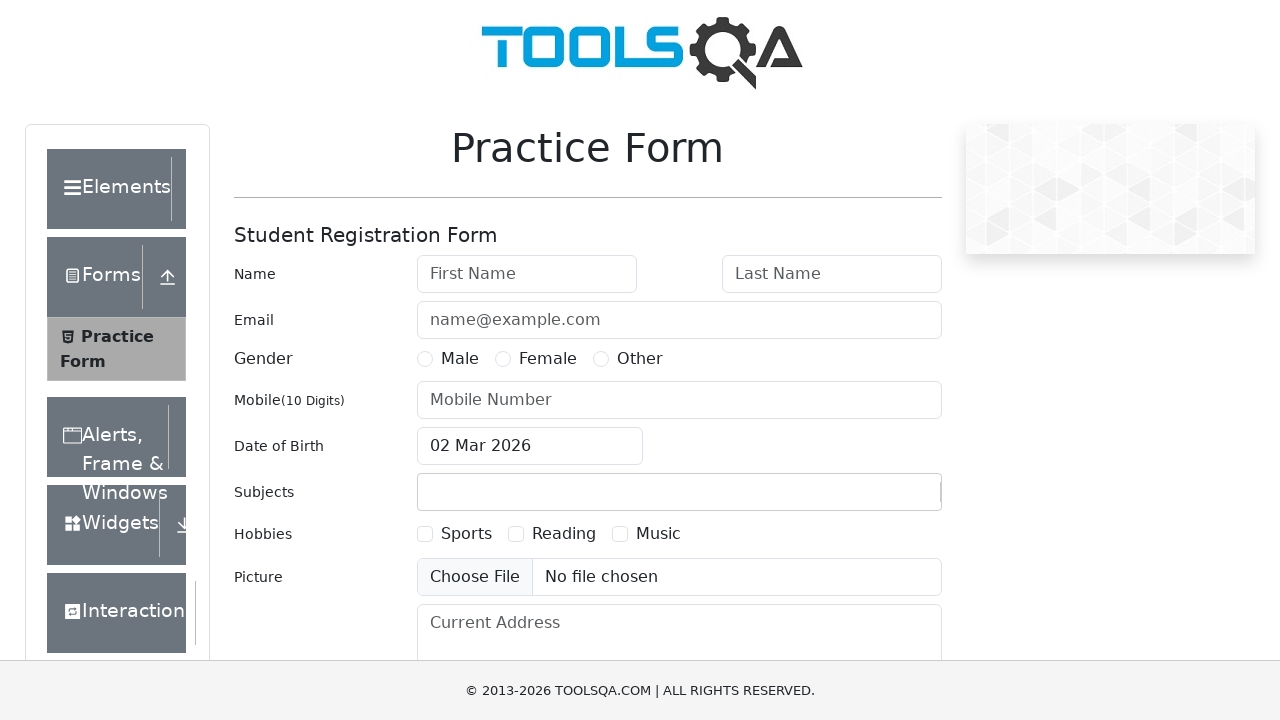

Verified hobbies checkbox 2 has type='checkbox'
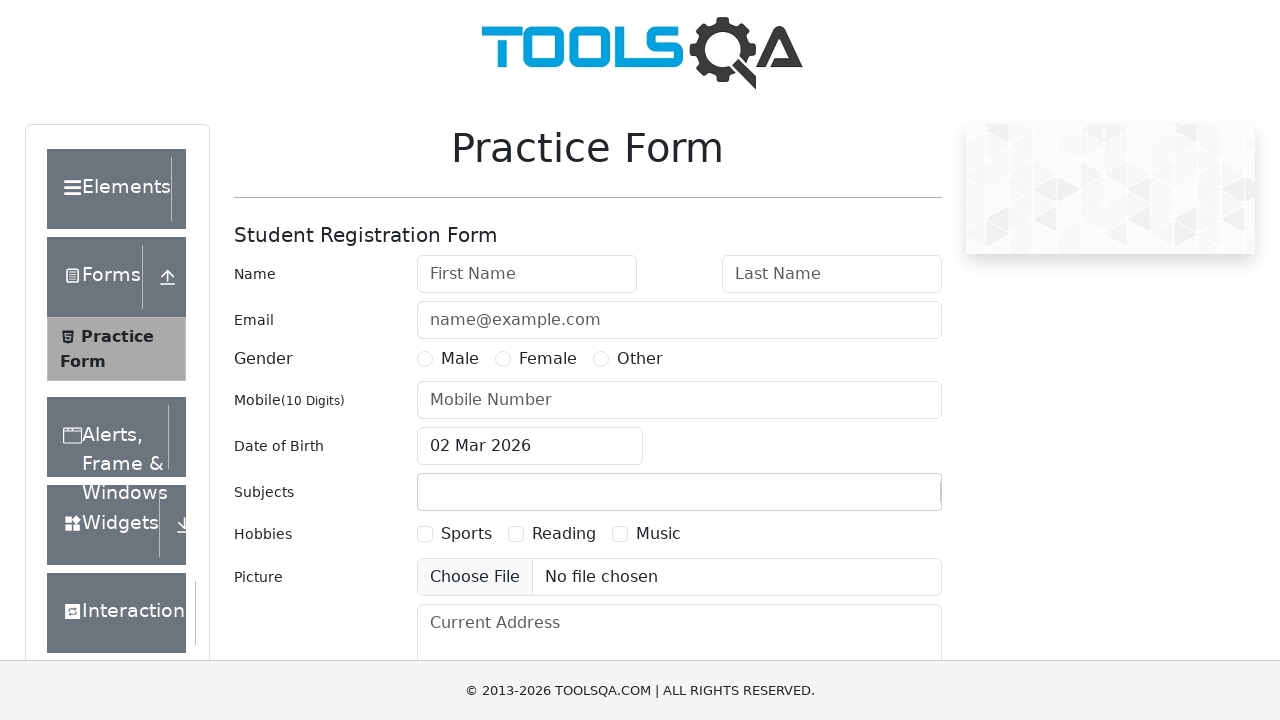

Verified hobbies checkbox 3 has type='checkbox'
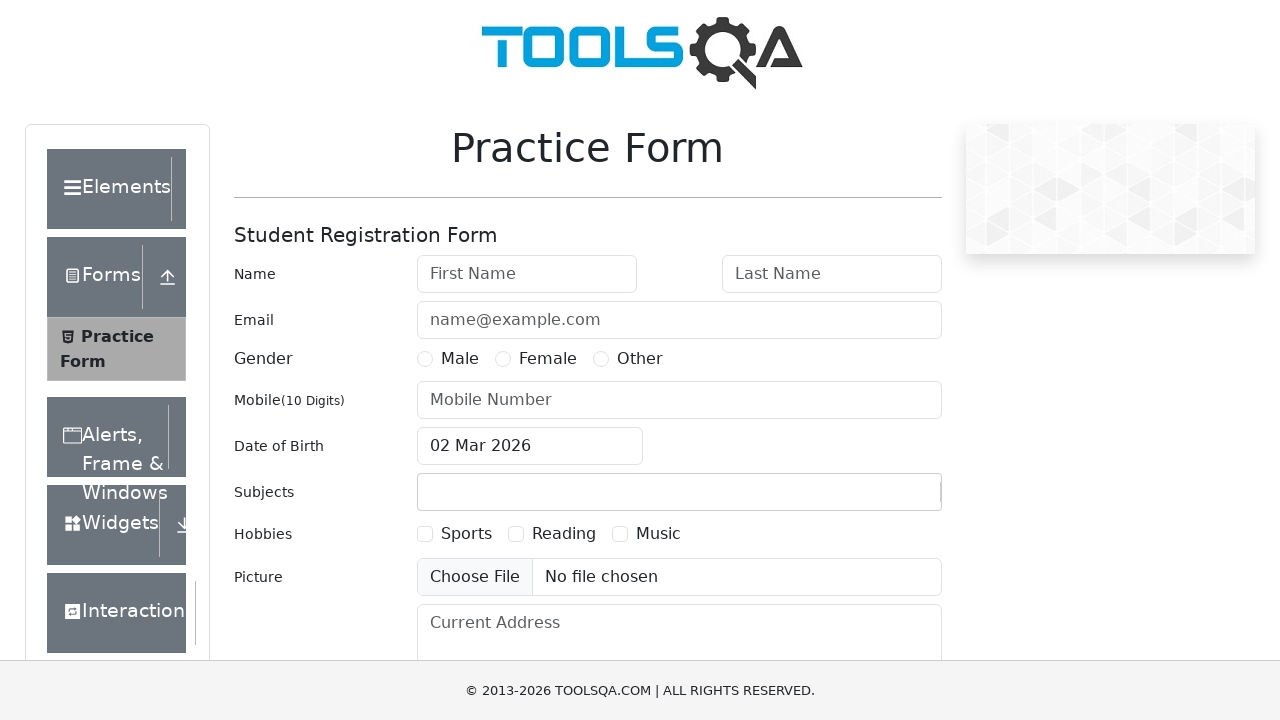

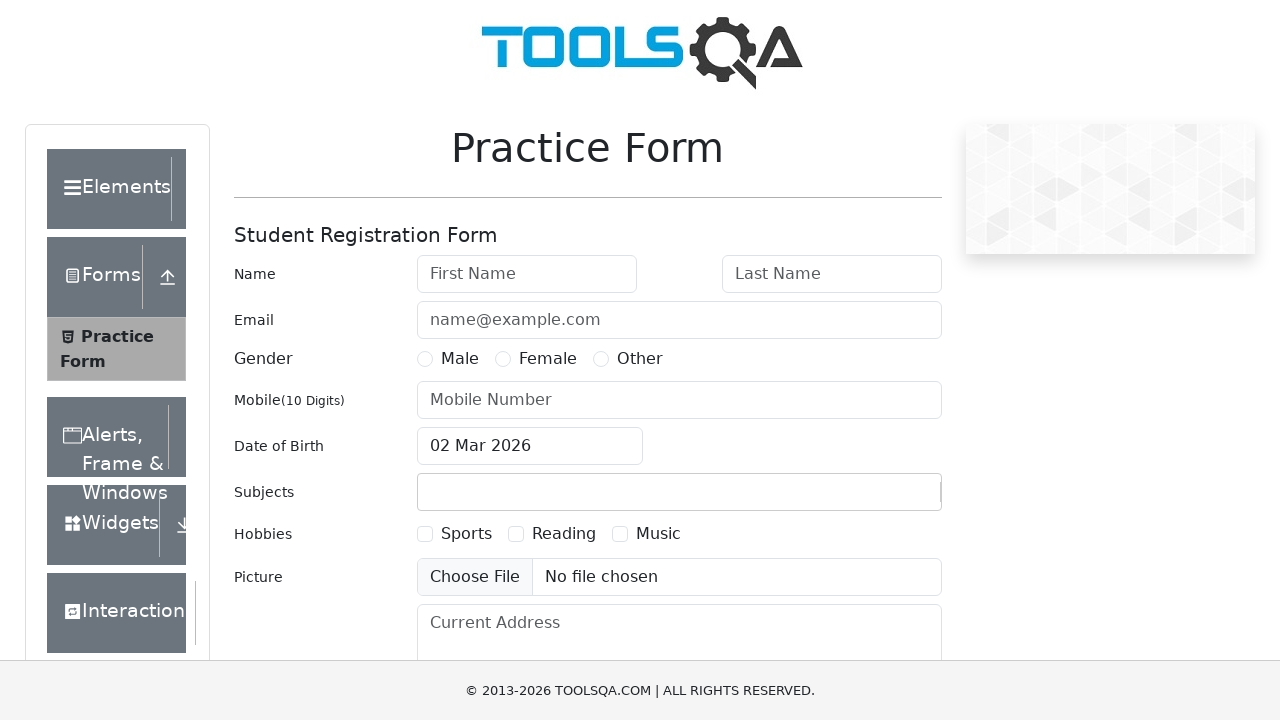